Tests different height input fields by filling three input boxes with different values on the AdminLTE forms page.

Starting URL: https://adminlte.io/themes/v3/index3.html

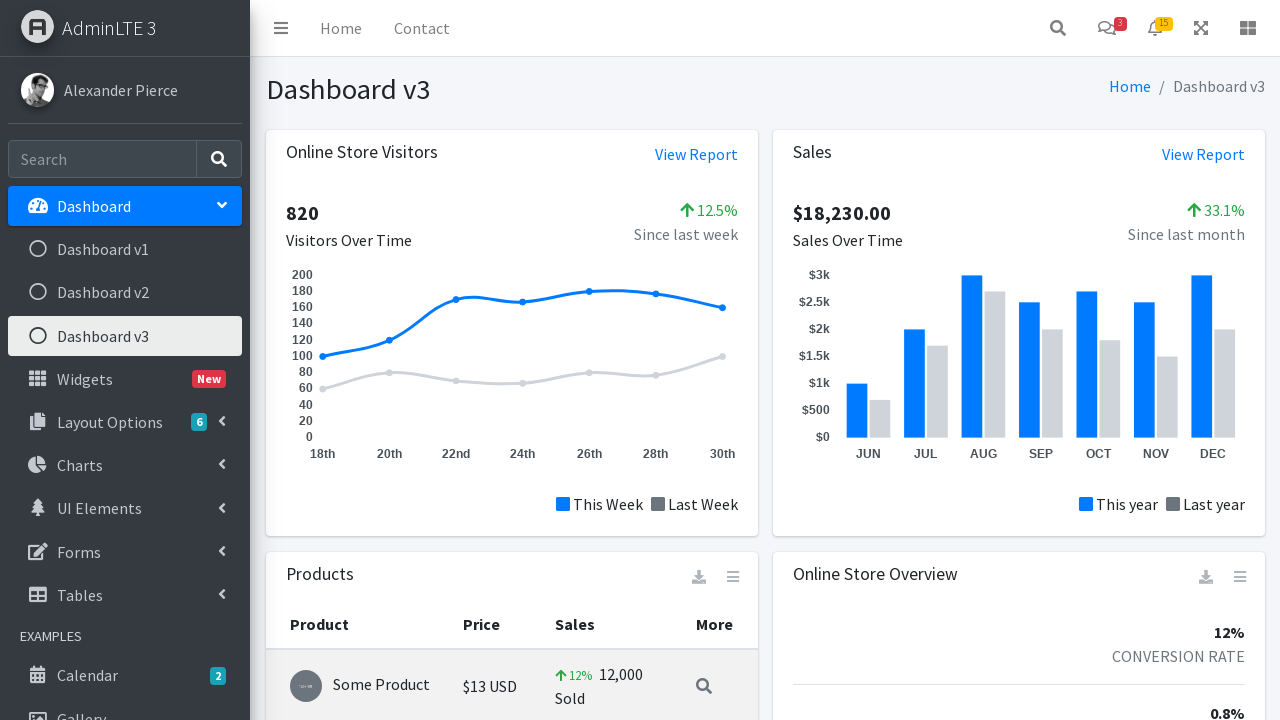

Clicked Forms icon in sidebar at (38, 551) on .nav-icon.fas.fa-edit
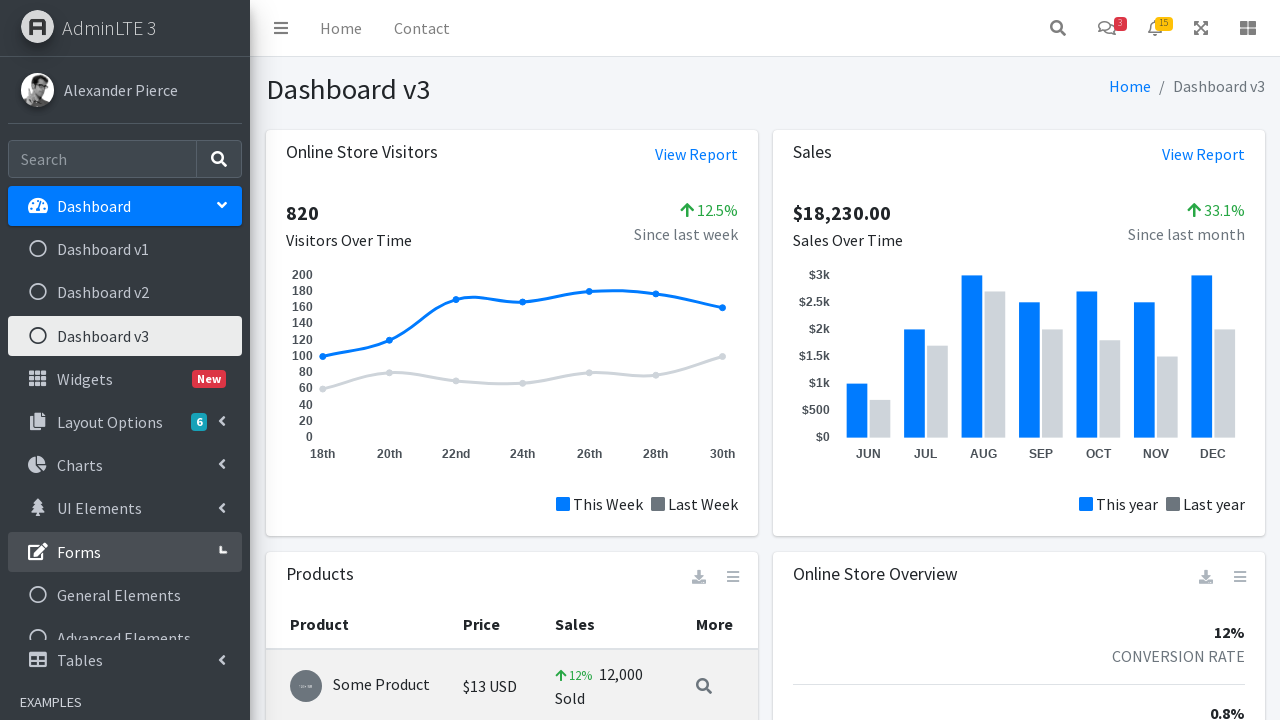

Clicked General Forms submenu at (125, 595) on .mt-2 >ul > li:nth-child(6) > ul > li:nth-child(1)
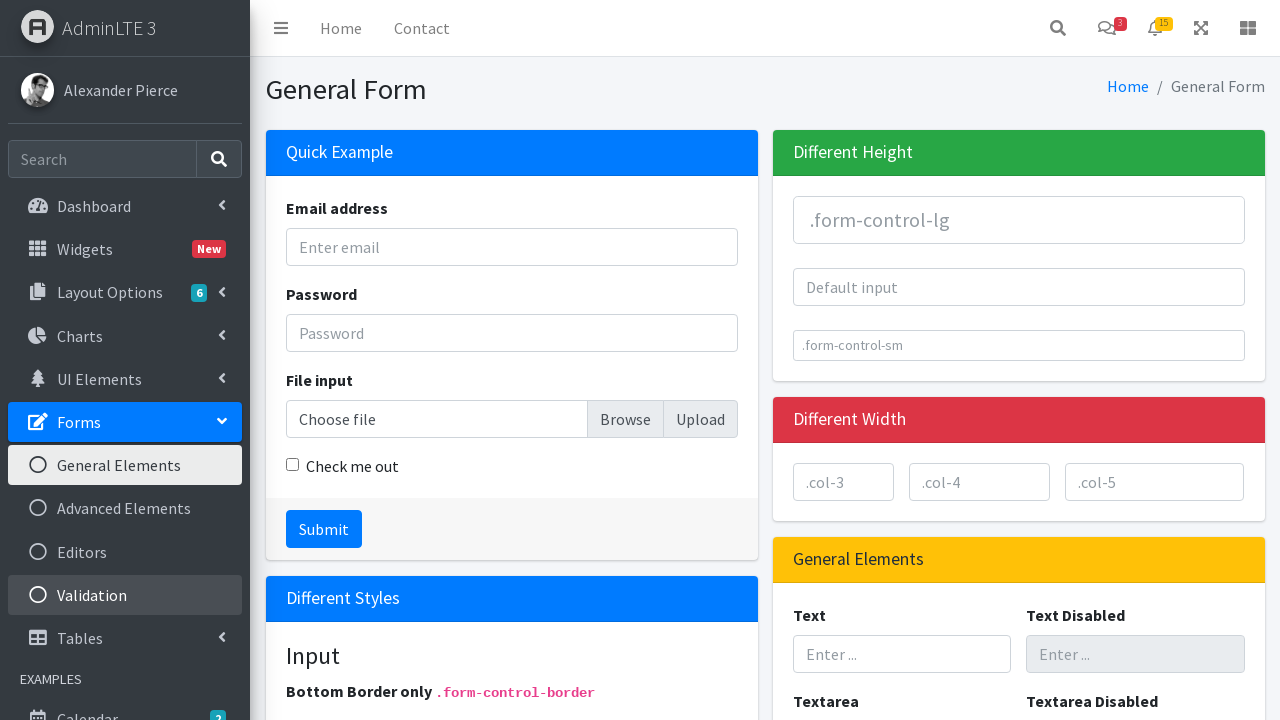

Navigated to General Forms page
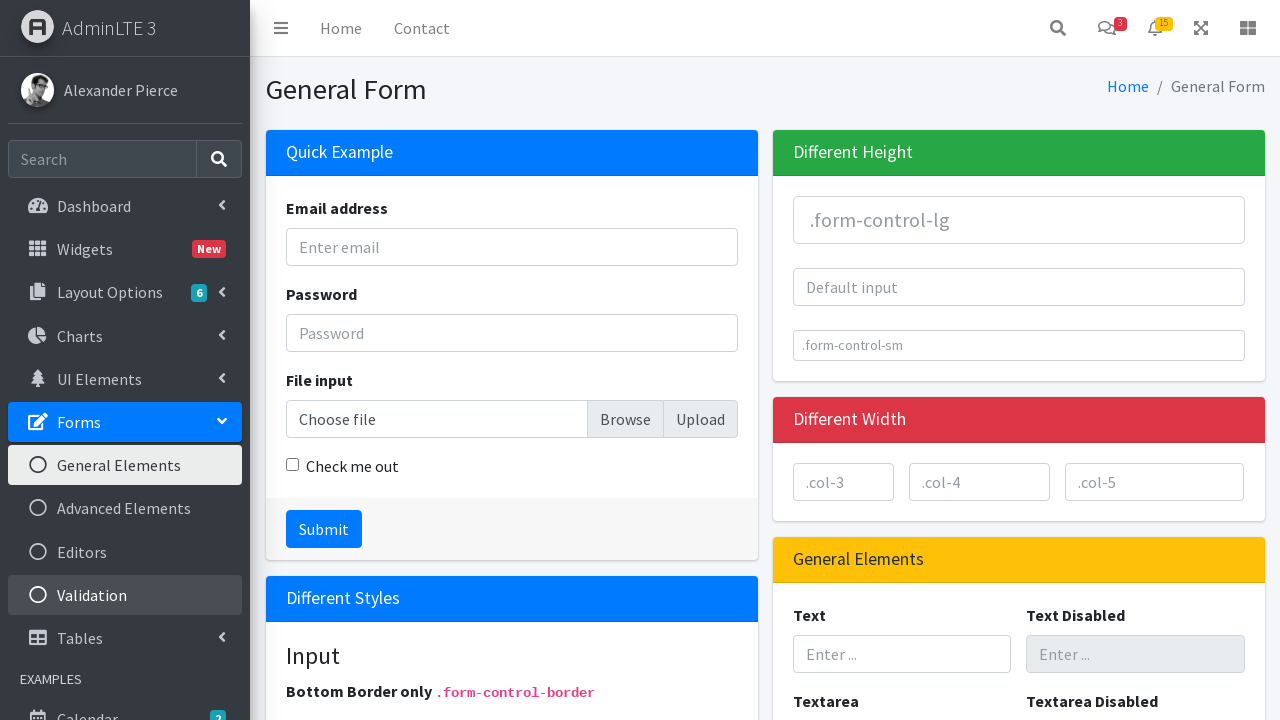

Filled first height input field with '10' on .col-md-6 > div:nth-child(1) > div:nth-child(2) > input:nth-child(1)
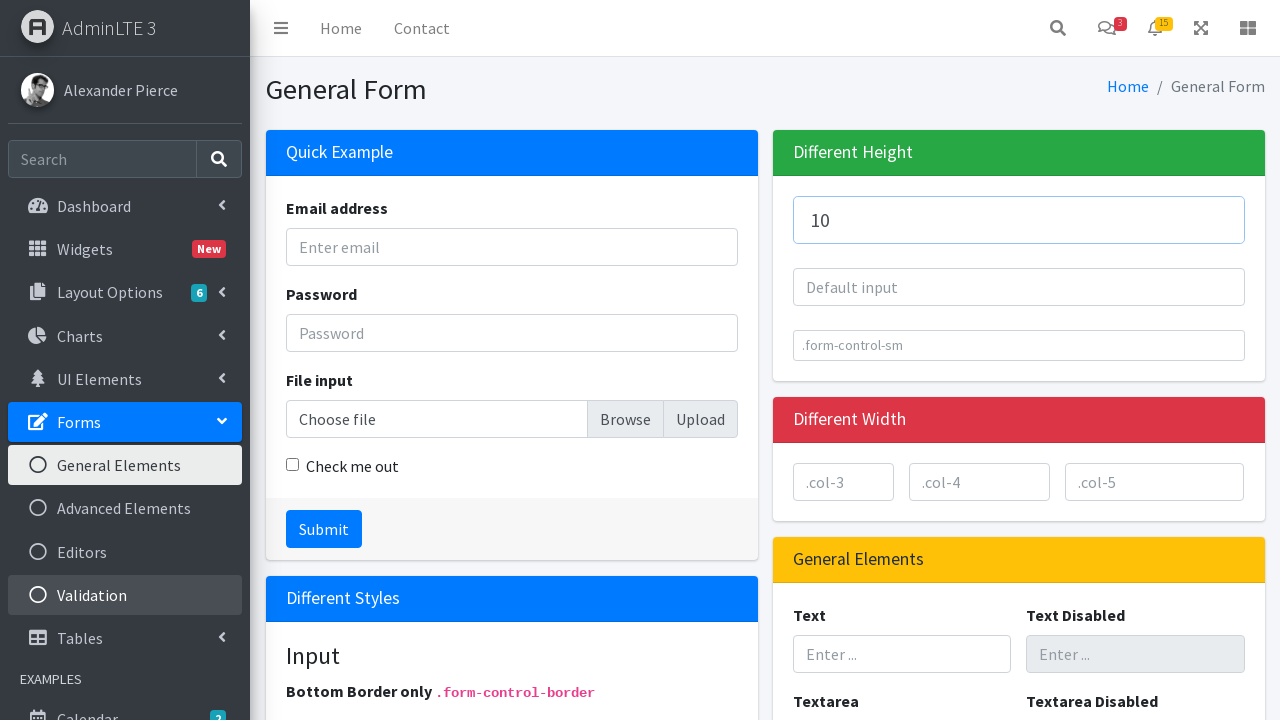

Filled second height input field with '20' on .col-md-6 > div:nth-child(1) > div:nth-child(2) > input:nth-child(3)
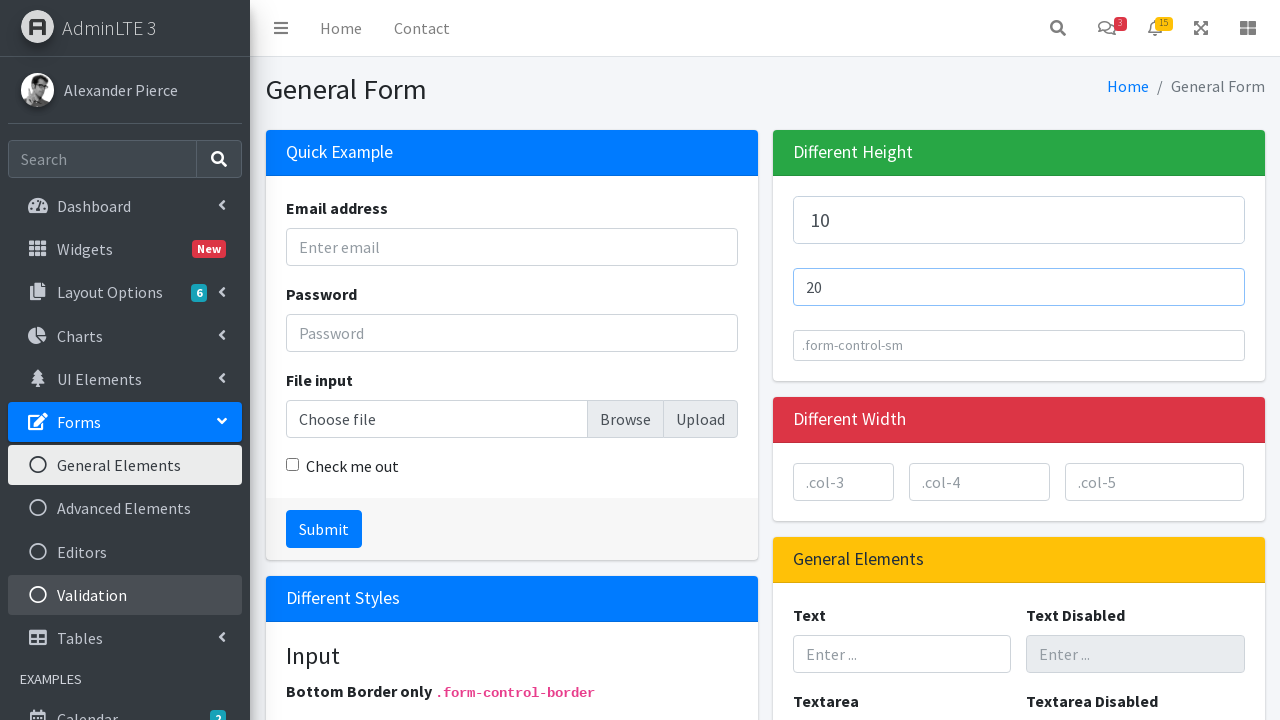

Filled third height input field with '30' on .col-md-6 > div:nth-child(1) > div:nth-child(2) > input:nth-child(5)
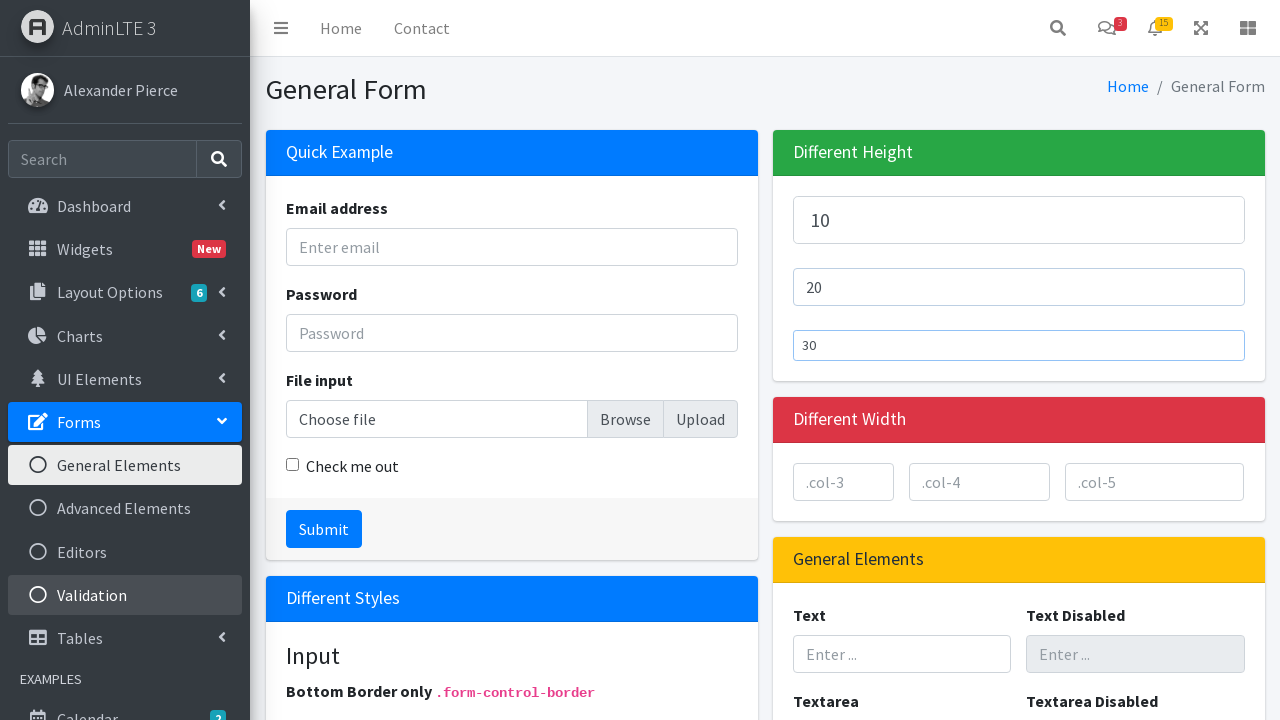

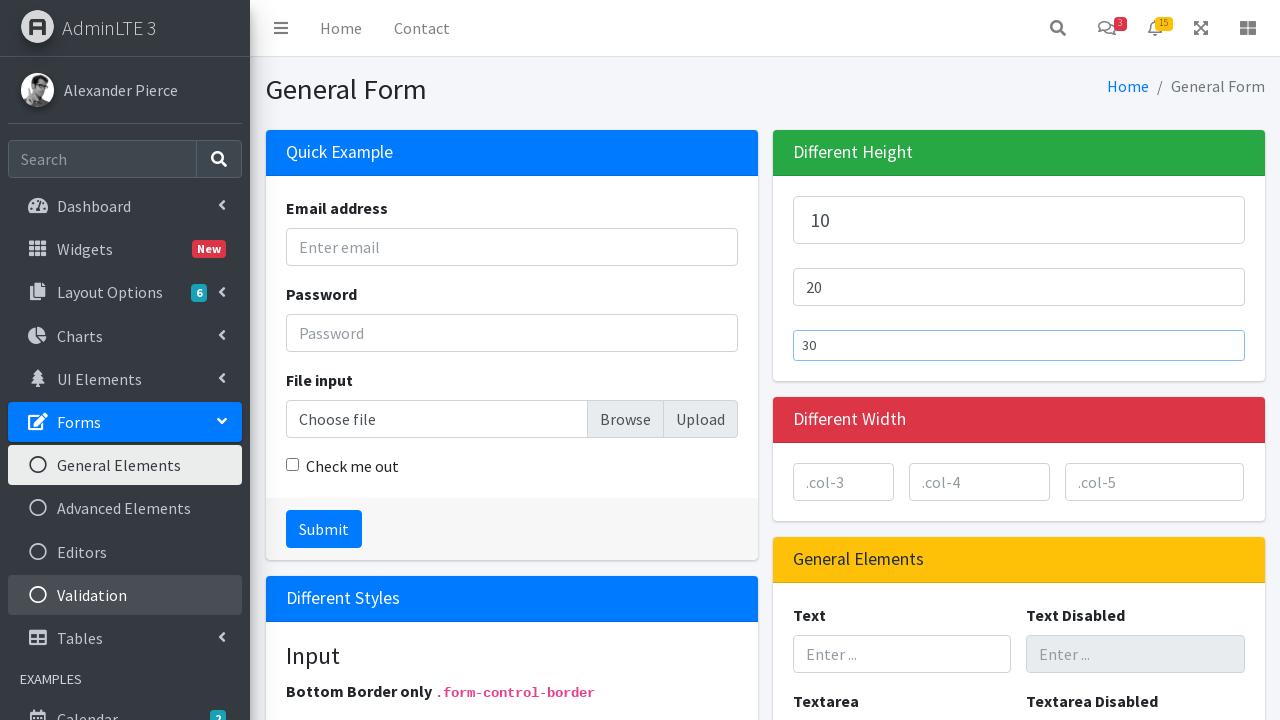